Tests radio button functionality by iterating through browser options and selecting the Opera radio button

Starting URL: https://selenium08.blogspot.com/2019/07/check-box-and-radio-buttons.html

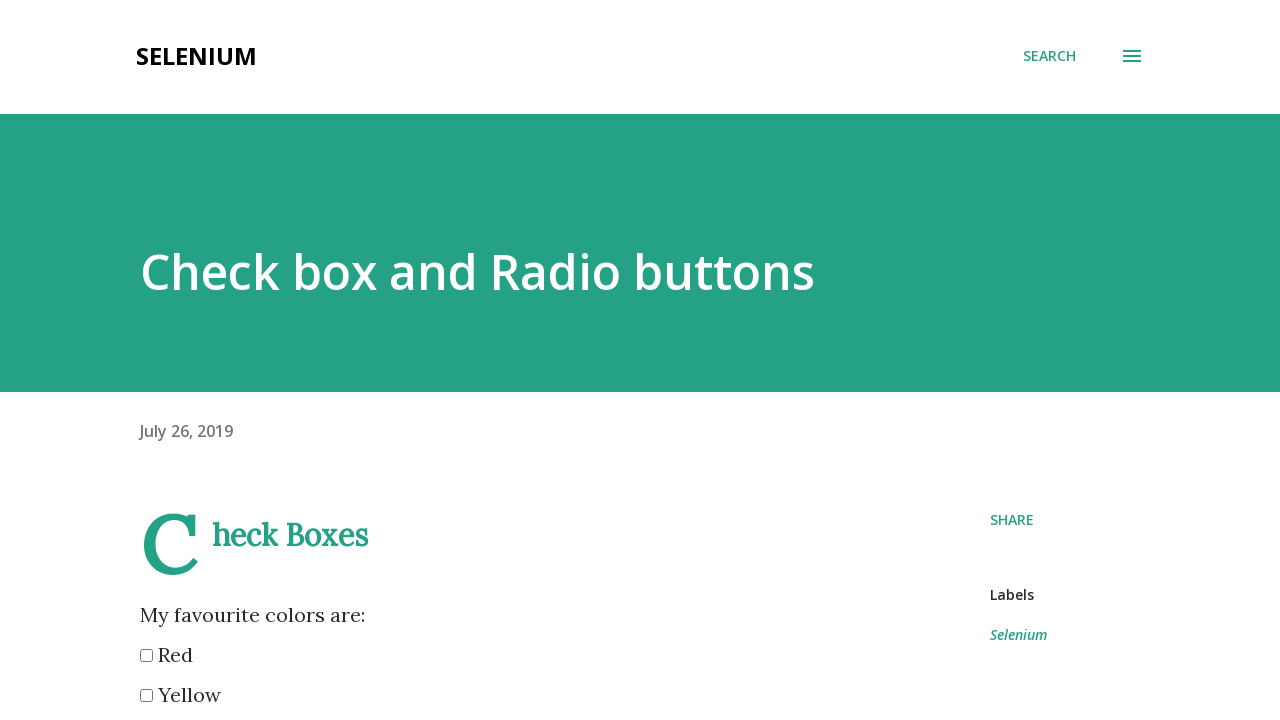

Navigated to radio button test page
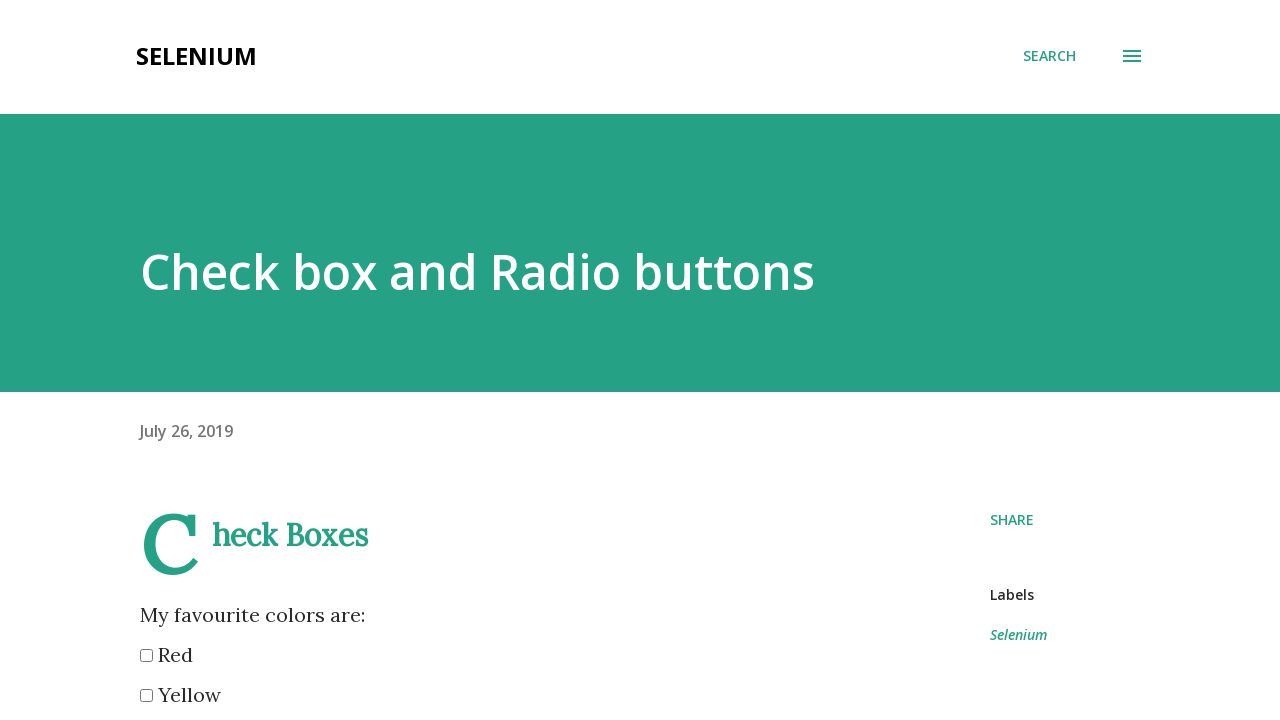

Retrieved all radio buttons with name='browser'
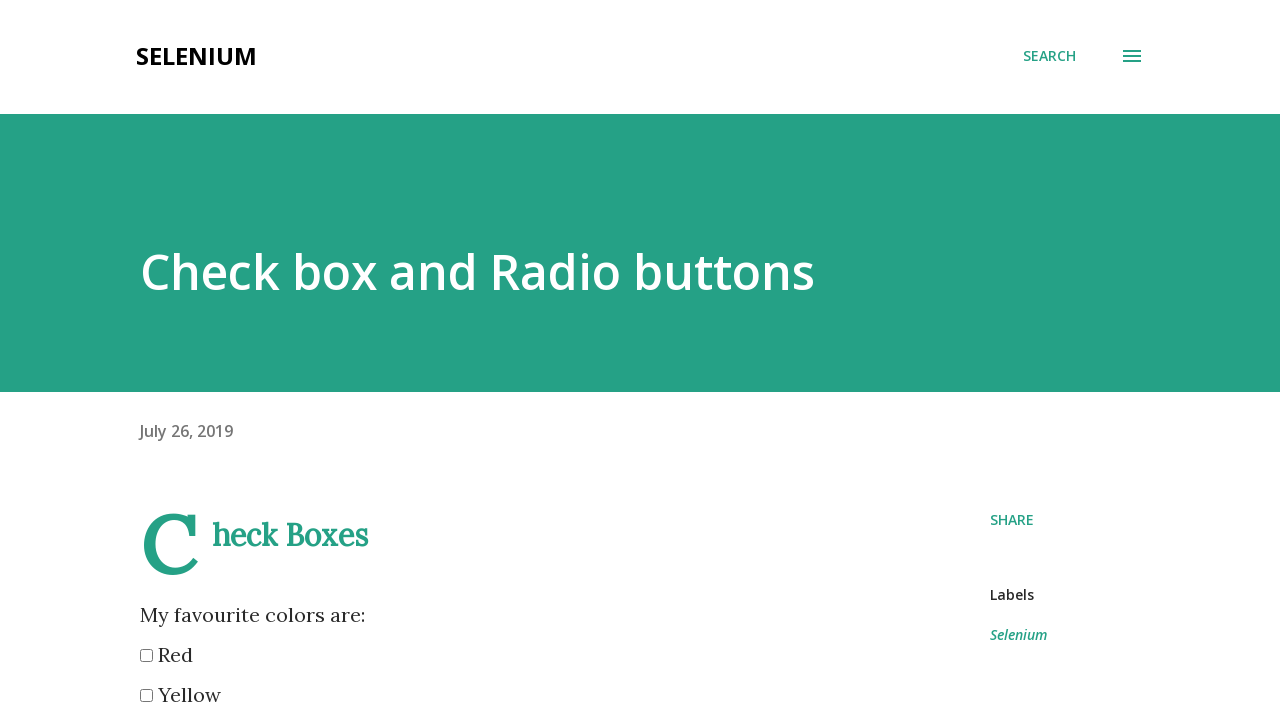

Found and clicked the Opera radio button at (146, 360) on input[name='browser'] >> nth=2
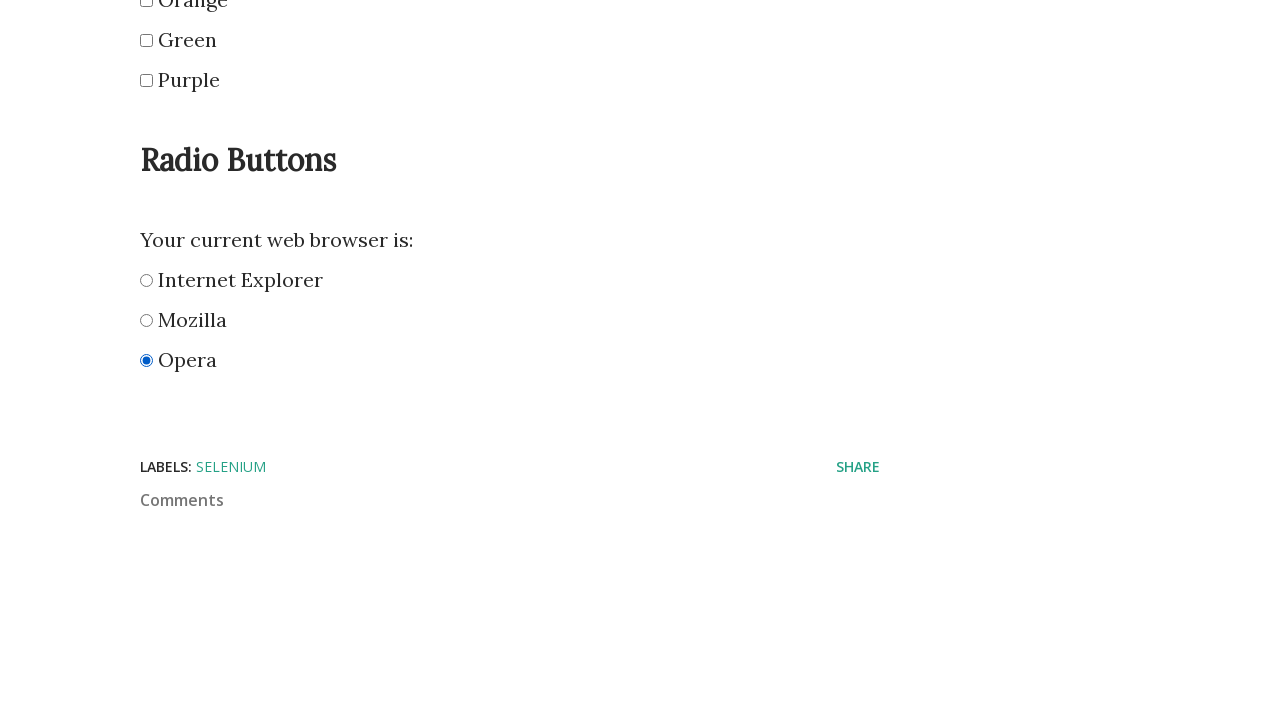

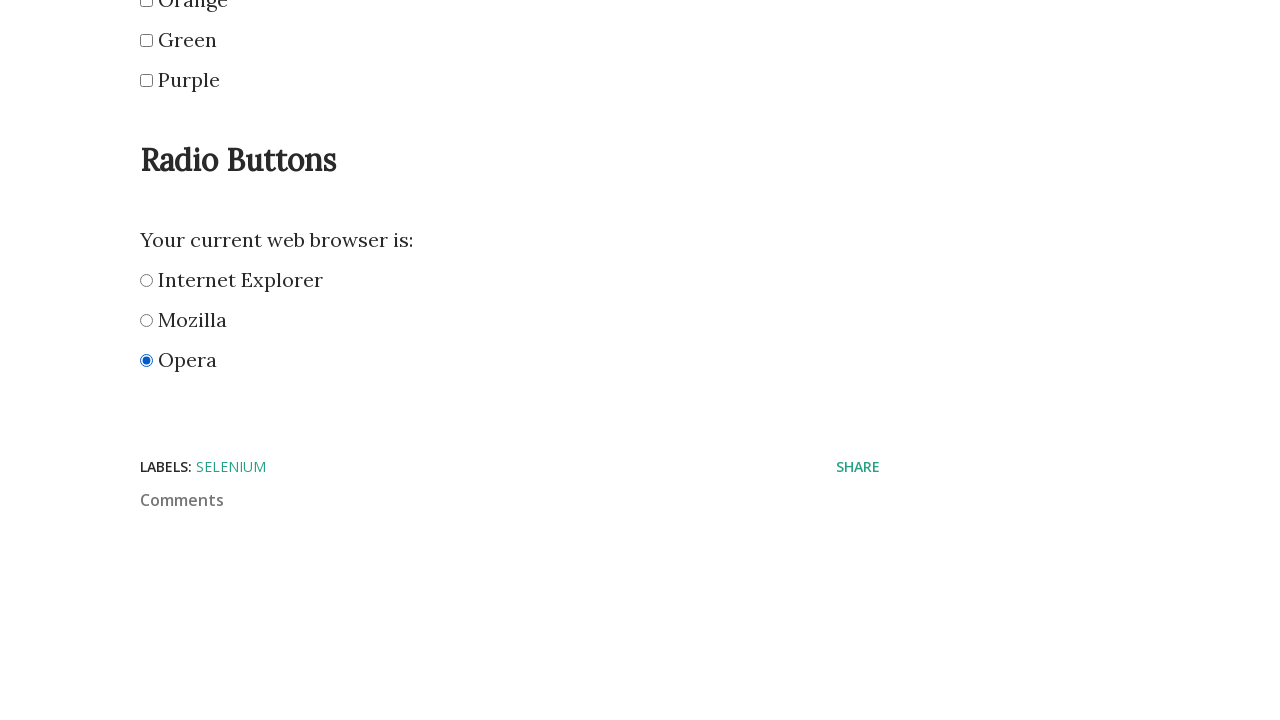